Tests nested iframe interaction by switching to an outer iframe, then an inner iframe, and filling a text input field

Starting URL: http://demo.automationtesting.in/Frames.html

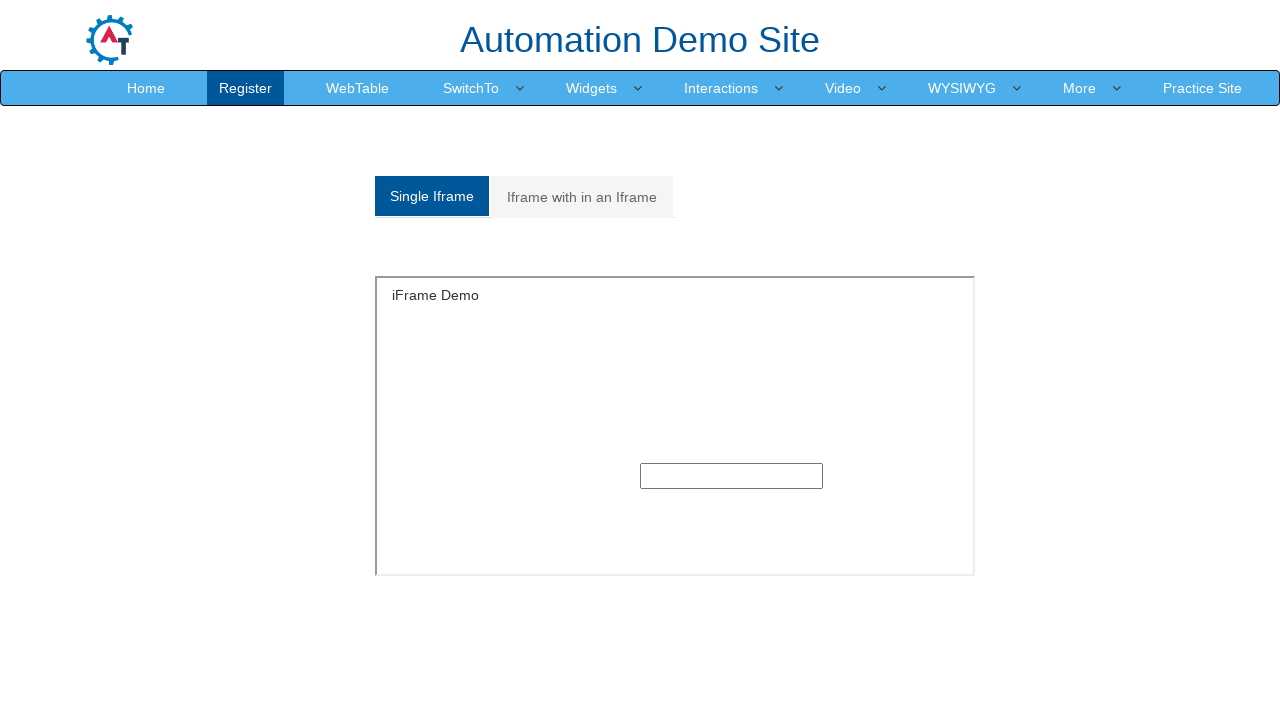

Clicked on 'Iframe with in an Iframe' tab at (582, 197) on xpath=//a[text()='Iframe with in an Iframe']
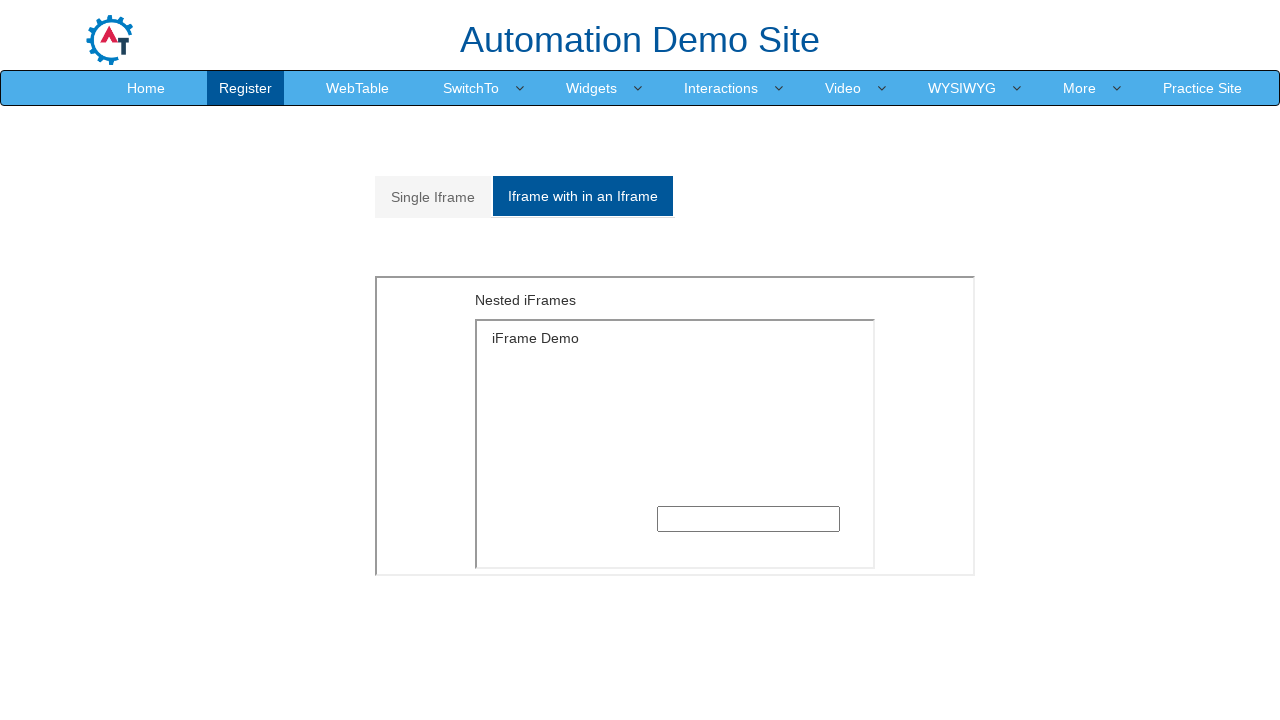

Located outer iframe with MultipleFrames.html
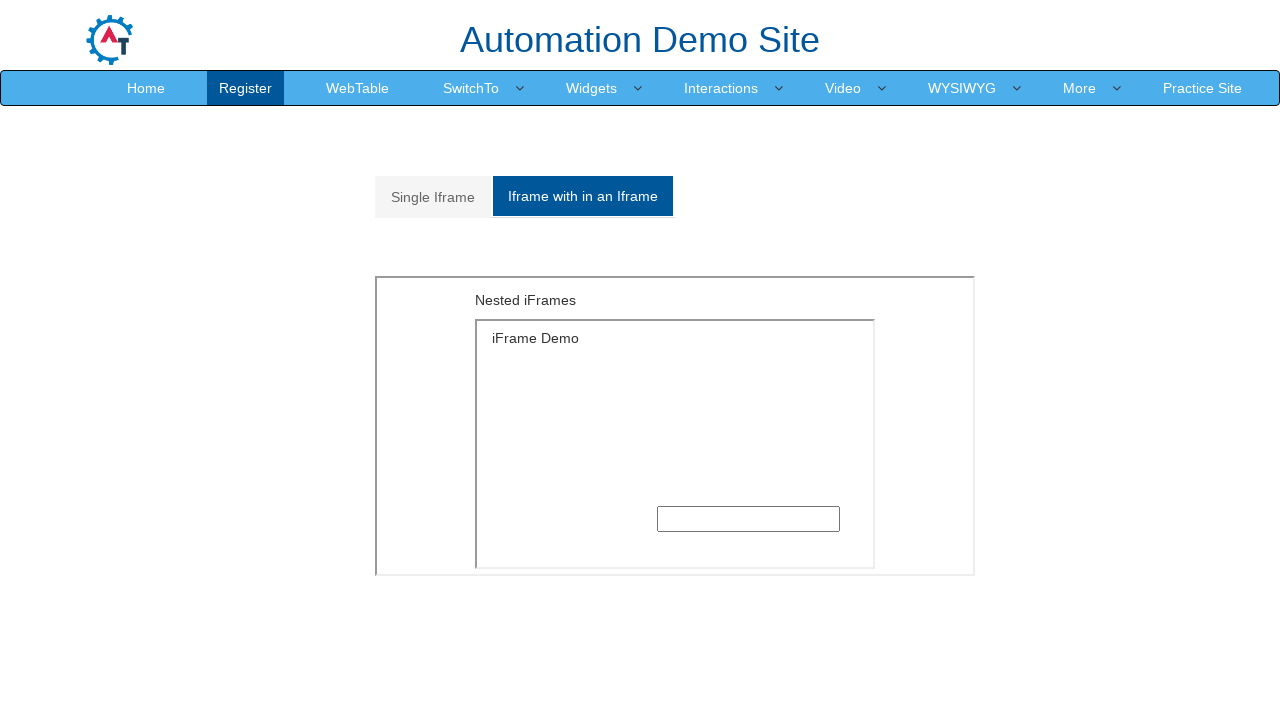

Located inner iframe with SingleFrame.html inside outer iframe
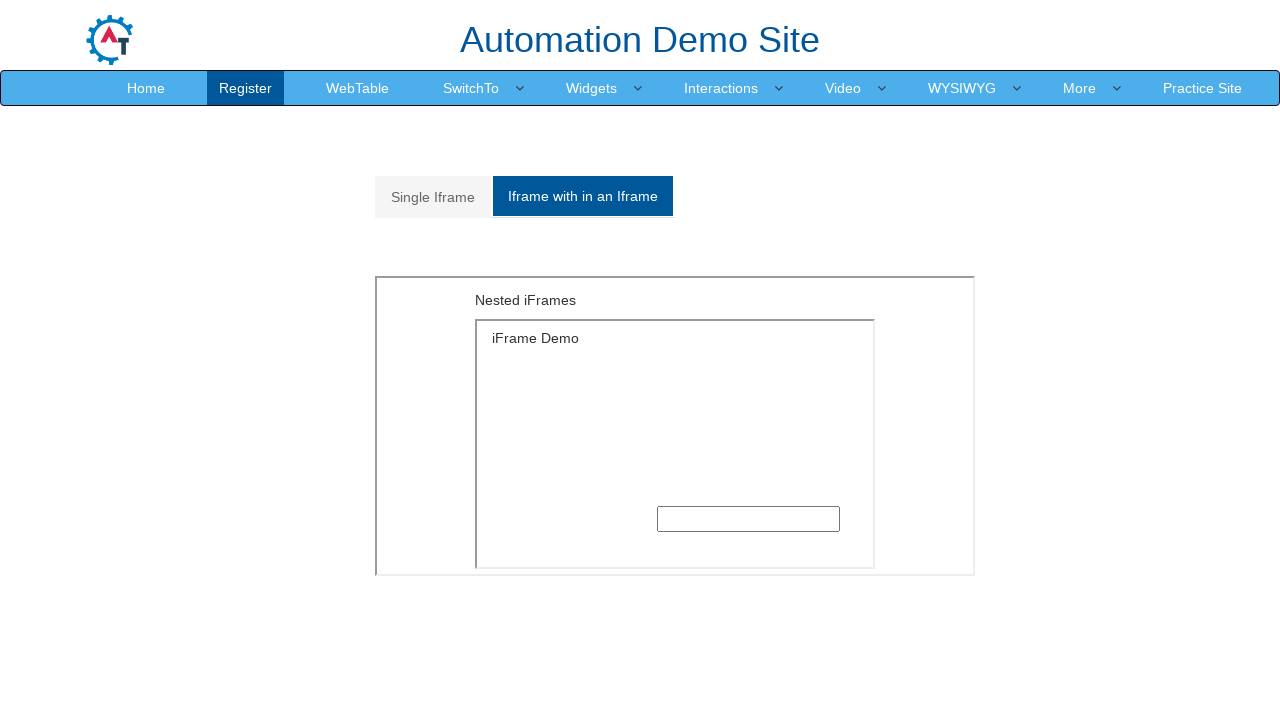

Filled text input field in nested iframe with 'Welcome' on xpath=(//iframe[@src='MultipleFrames.html'])[1] >> internal:control=enter-frame 
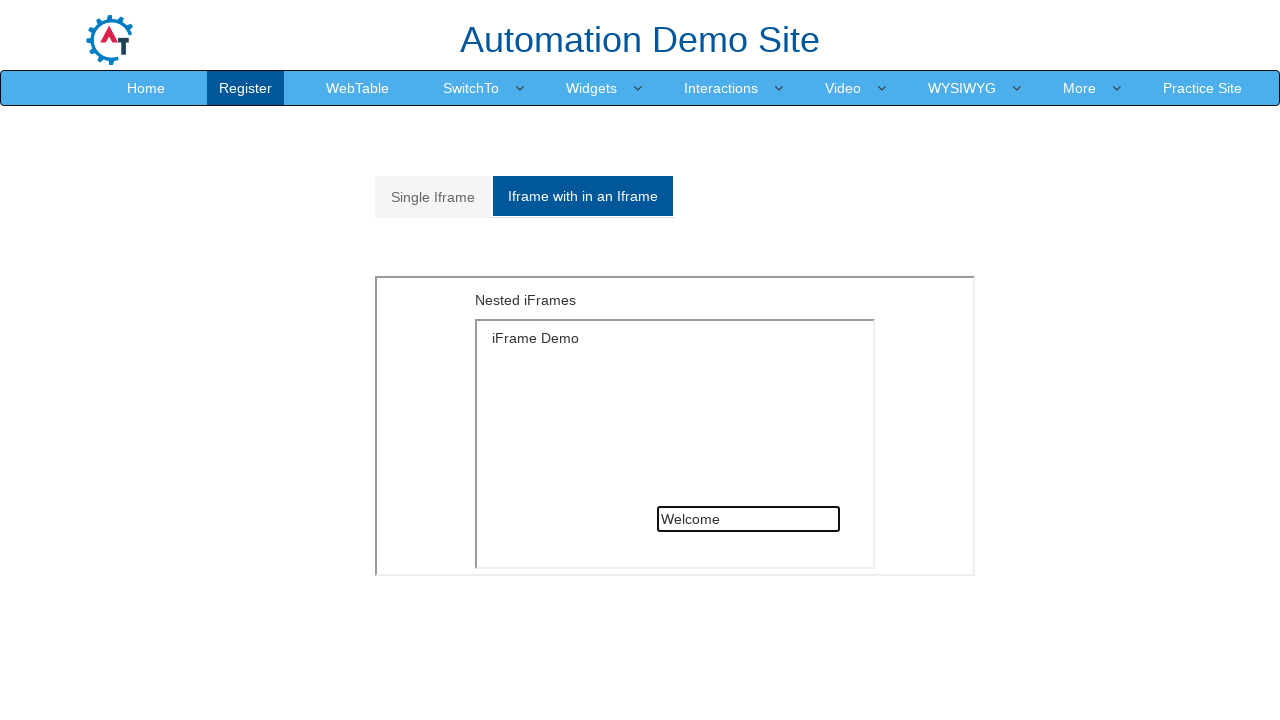

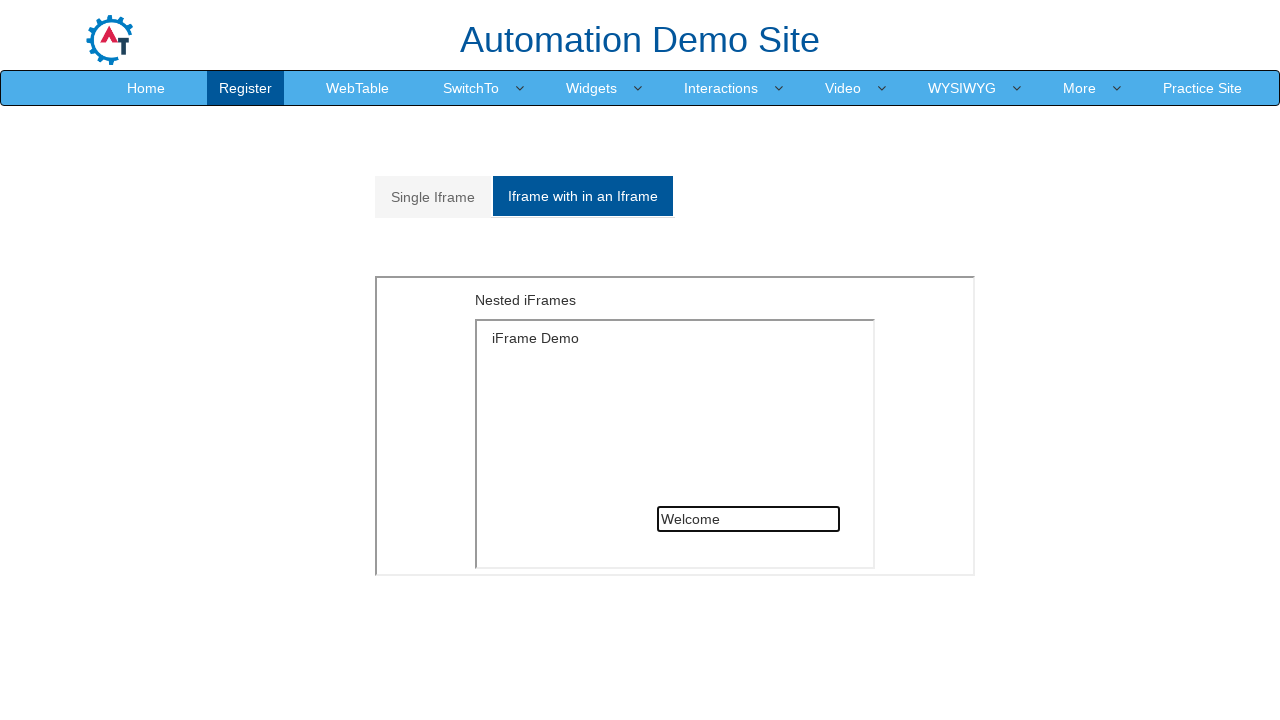